Tests iframe switching functionality on W3Schools TryIt editor by switching to the result iframe, clicking a button inside it, switching back to the main content, and clicking the theme change link.

Starting URL: https://www.w3schools.com/js/tryit.asp?filename=tryjs_myfirst

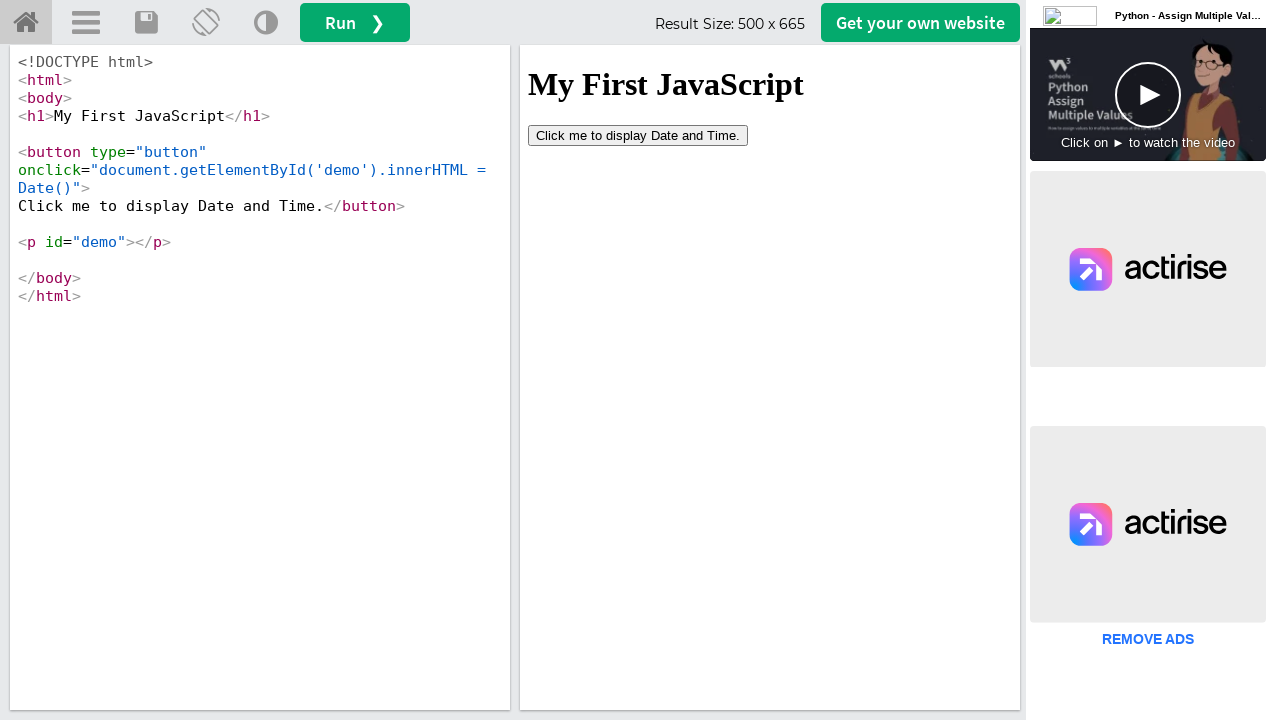

Waited for result iframe to be available
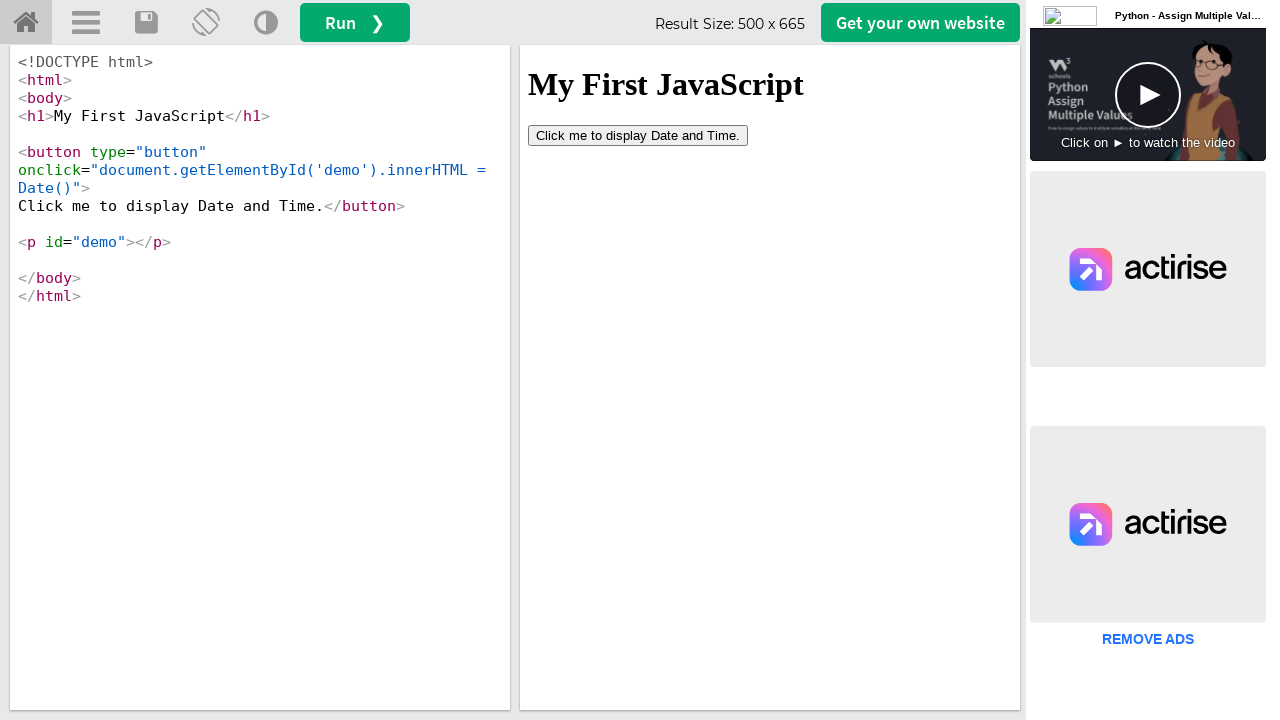

Switched to result iframe
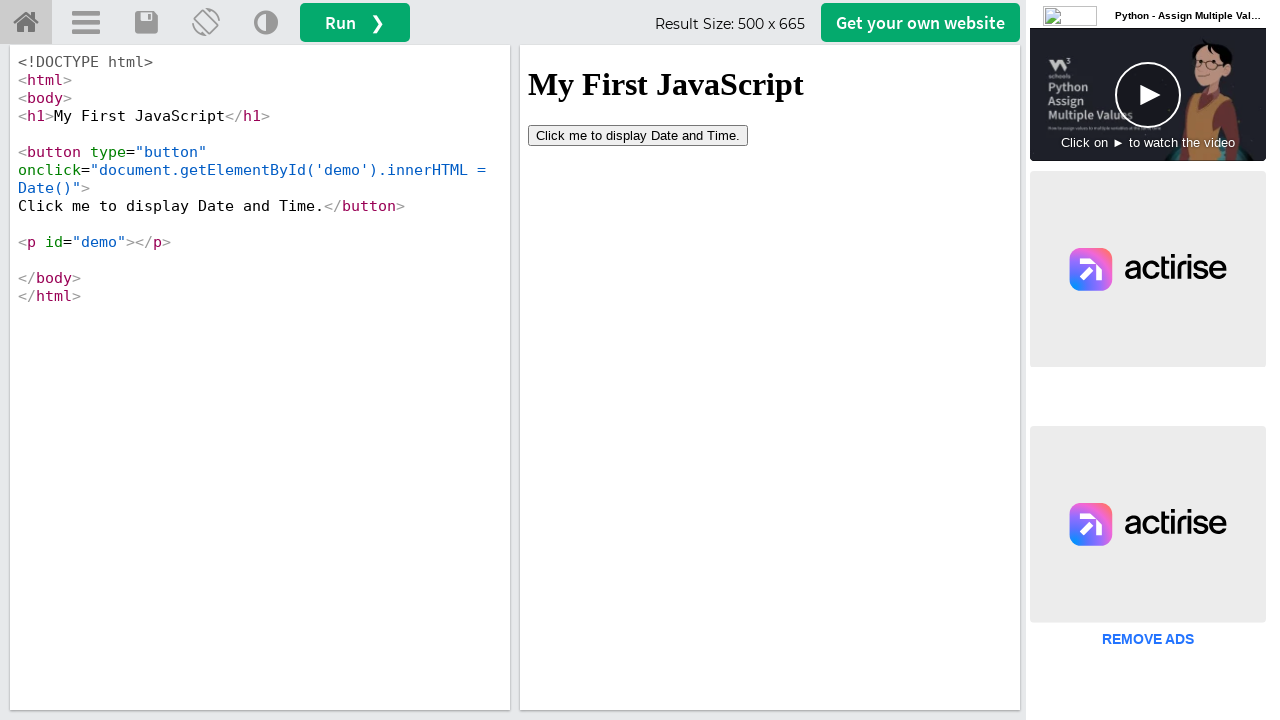

Clicked button inside result iframe at (638, 135) on #iframeResult >> internal:control=enter-frame >> button[type='button']
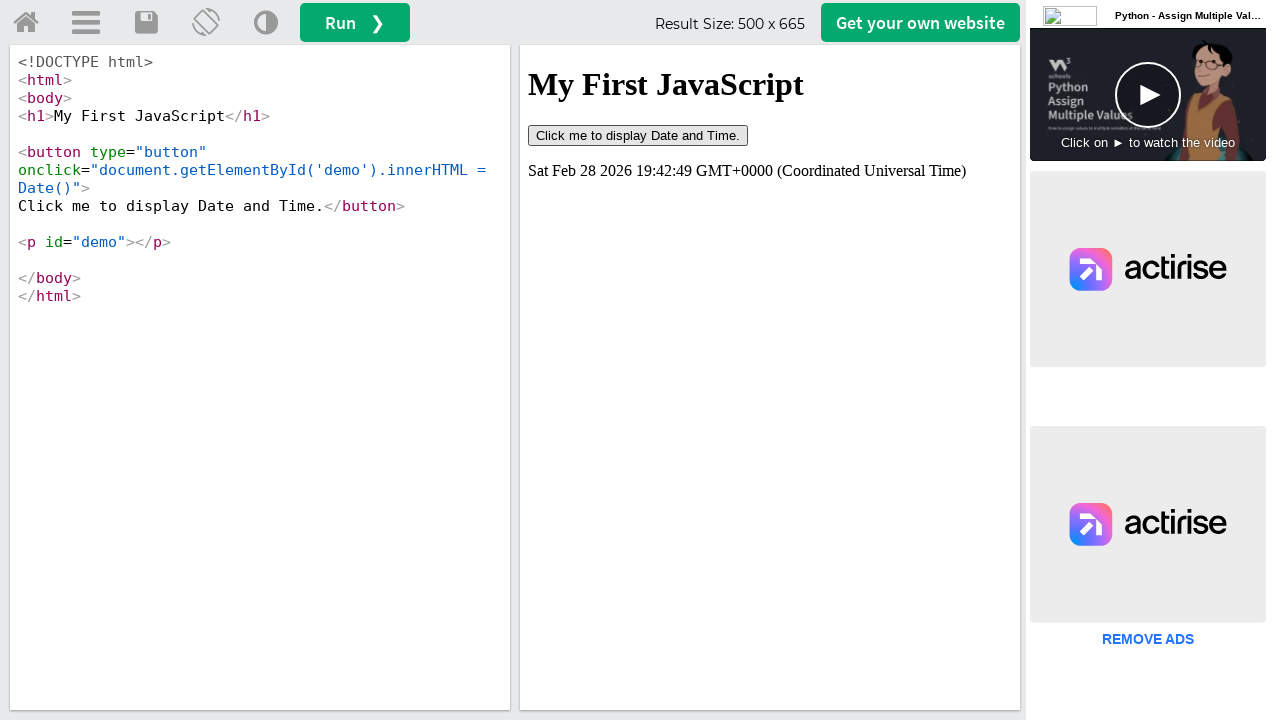

Clicked Change Theme link in main content at (266, 23) on a[title='Change Theme']
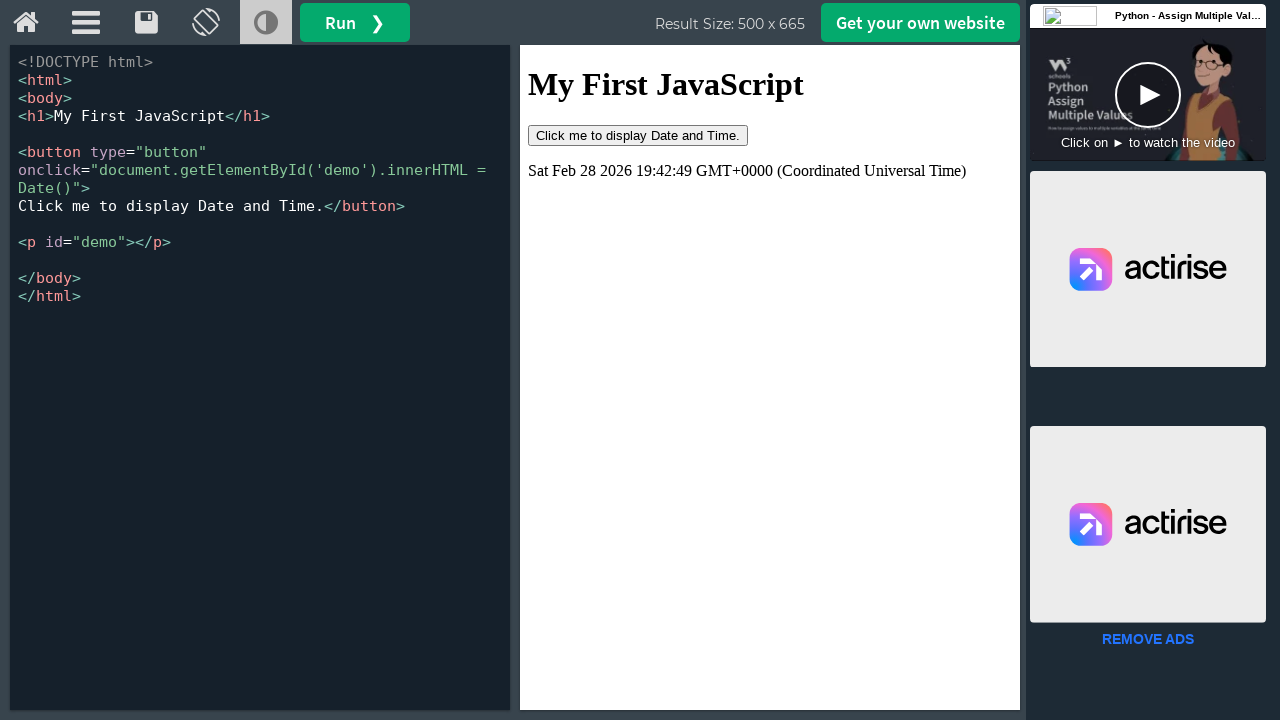

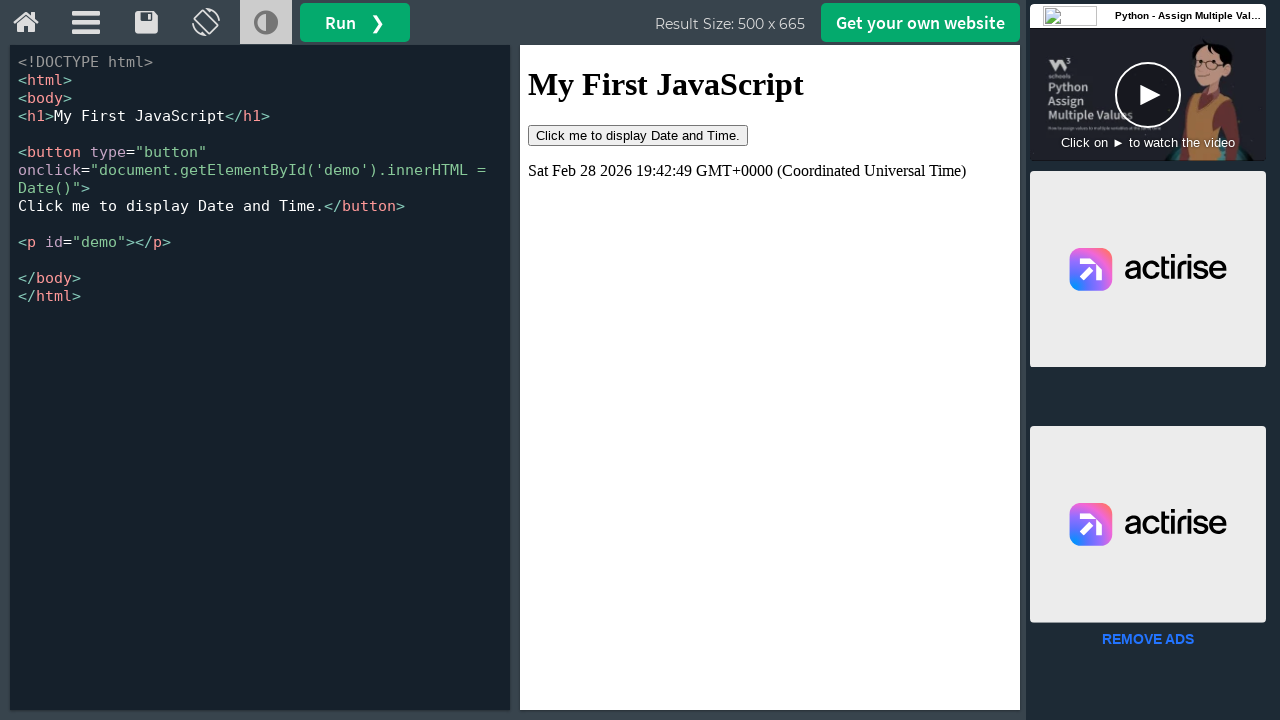